Tests that plot interaction modes (zoom and pan) work correctly by clicking mode buttons.

Starting URL: https://badj.github.io/NZGovDebtTrends2002-2025/

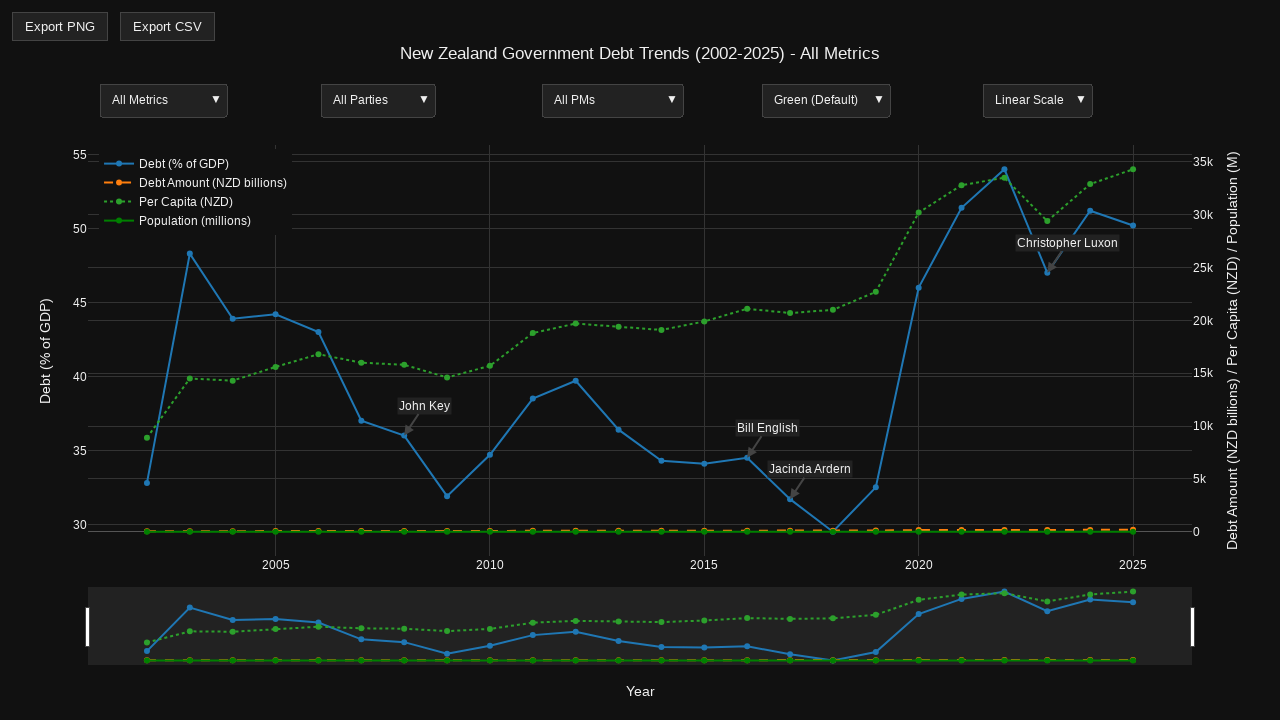

Plot container loaded and became visible
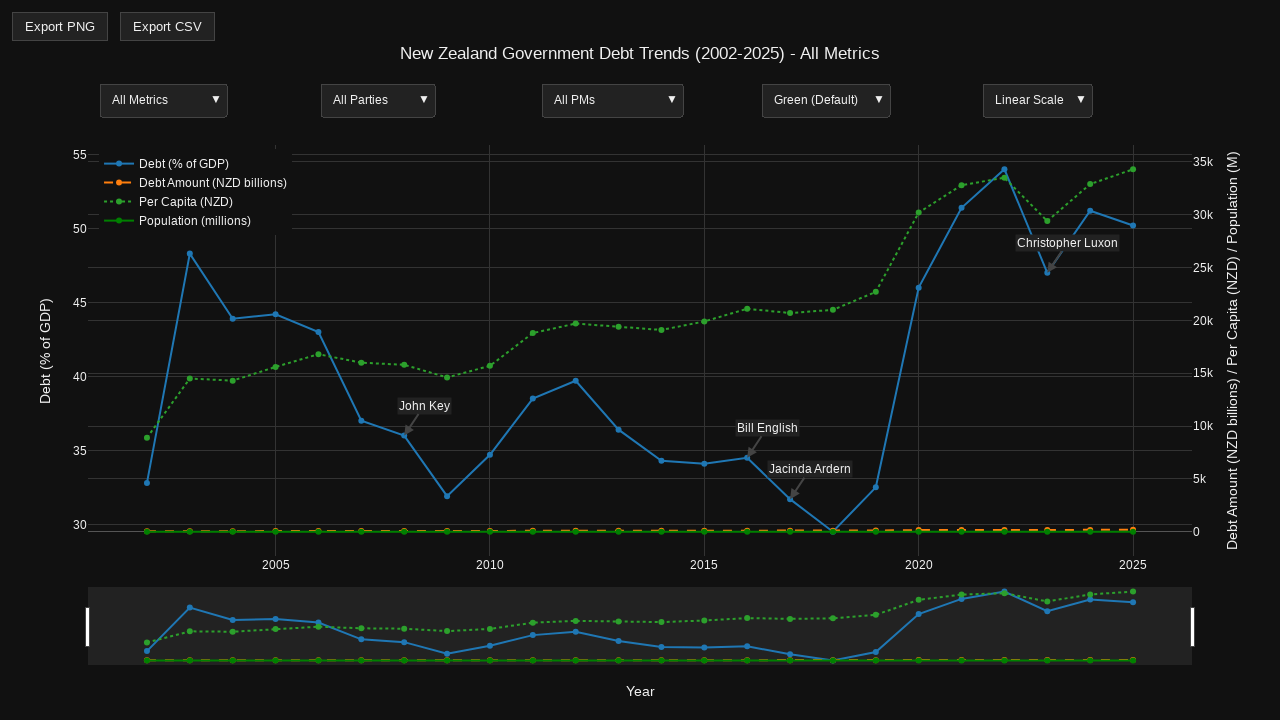

Retrieved plot container bounding box dimensions
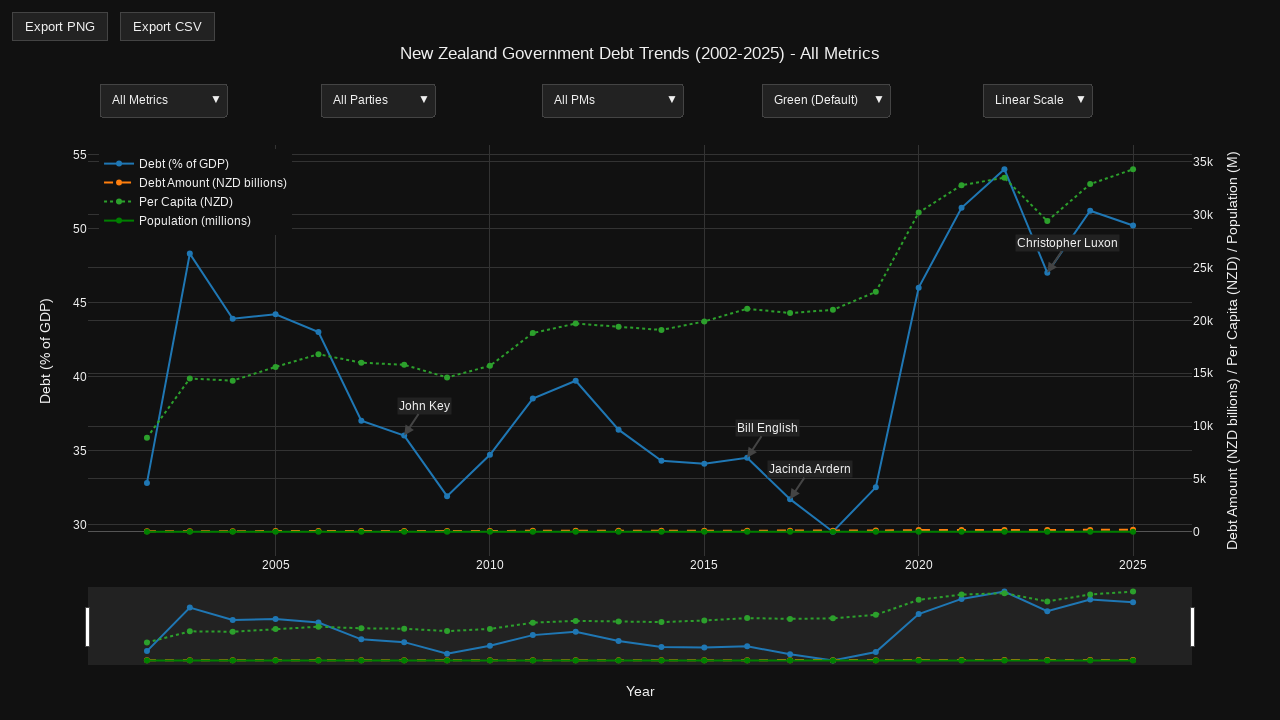

Hovered over plot container to reveal mode buttons at (640, 370) on .js-plotly-plot
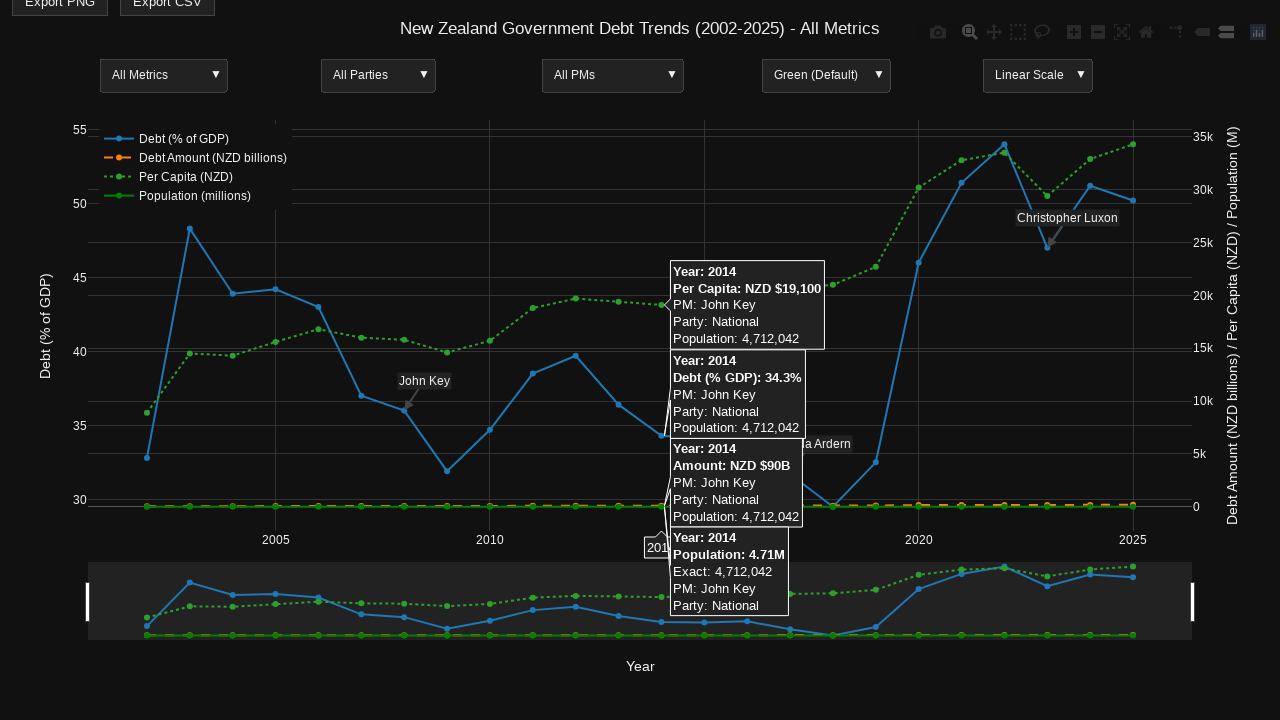

Zoom mode button became visible
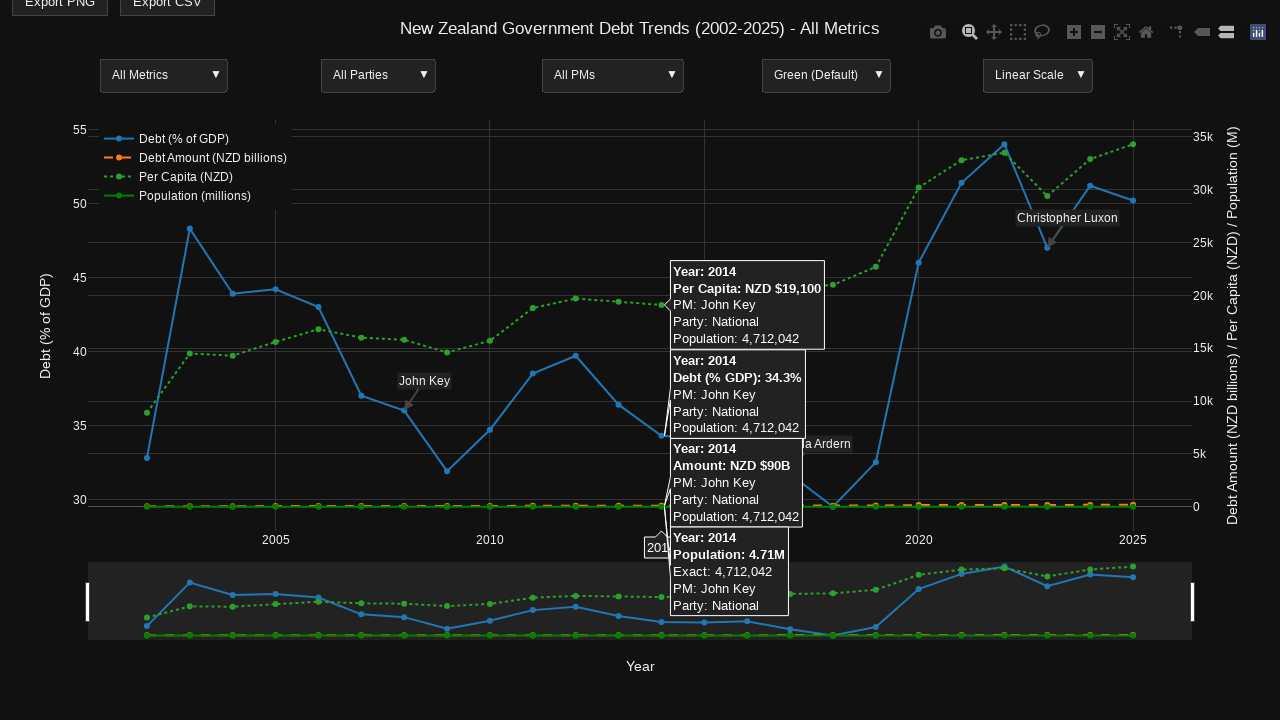

Clicked zoom mode button to activate zoom interaction at (970, 32) on .modebar-btn[data-title*='zoom' i] >> nth=0
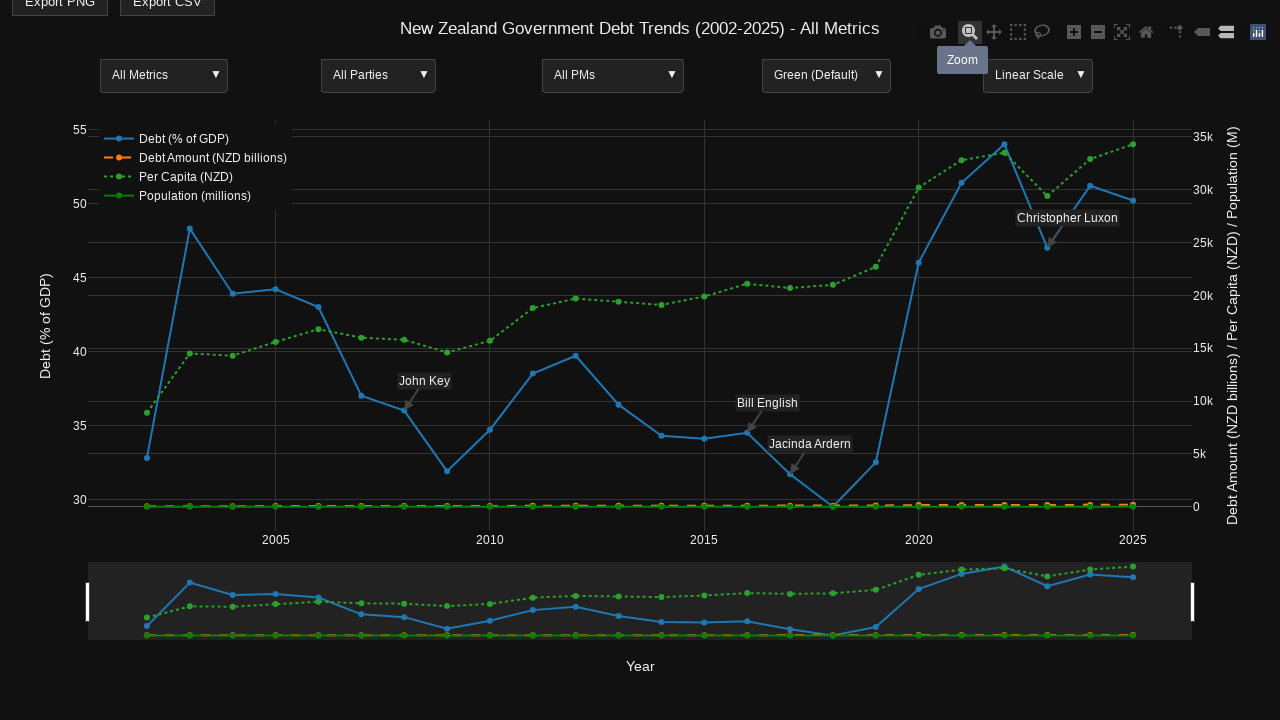

Plot remains interactive after zoom mode activation - drag layer visible
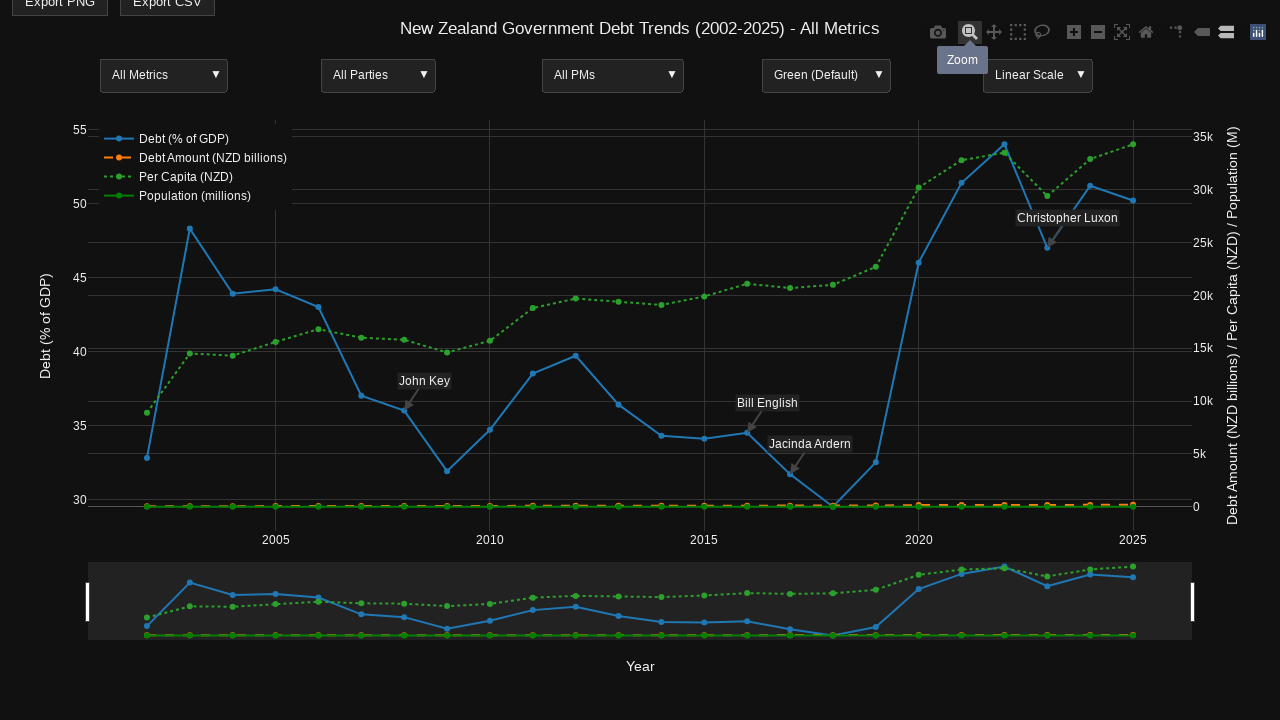

Hovered over plot container again to access mode buttons at (640, 370) on .js-plotly-plot
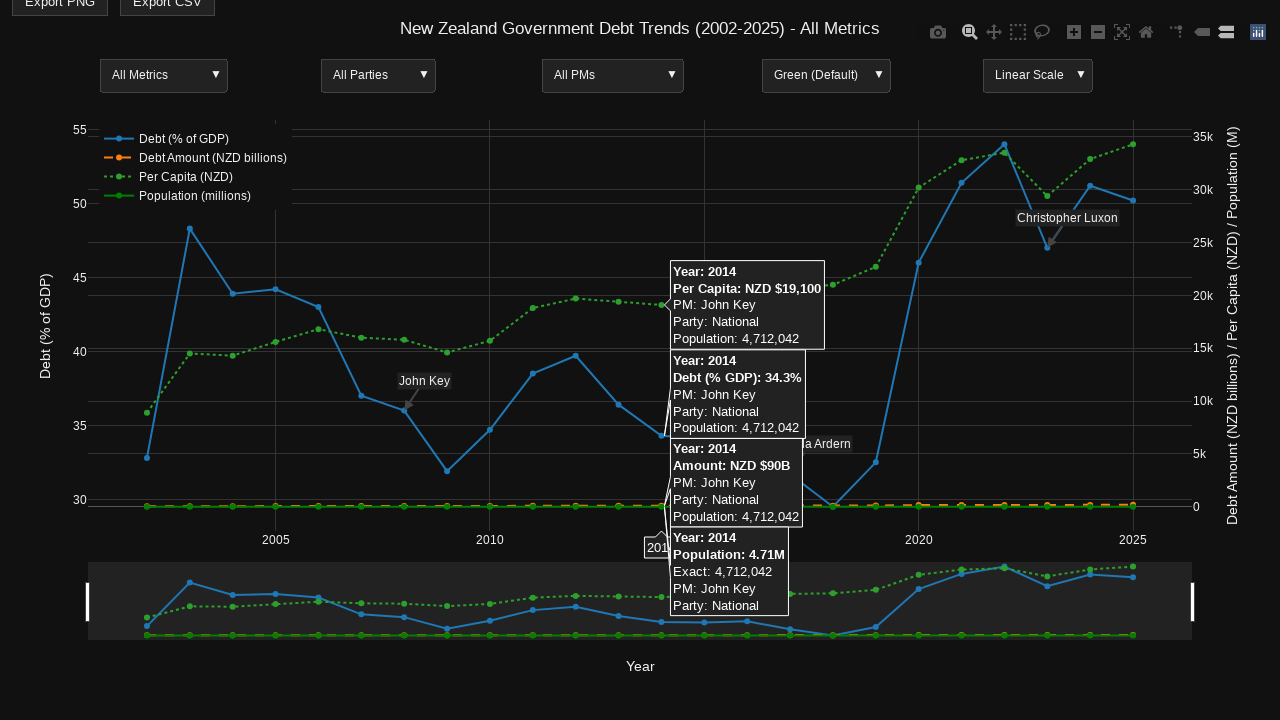

Pan mode button became visible
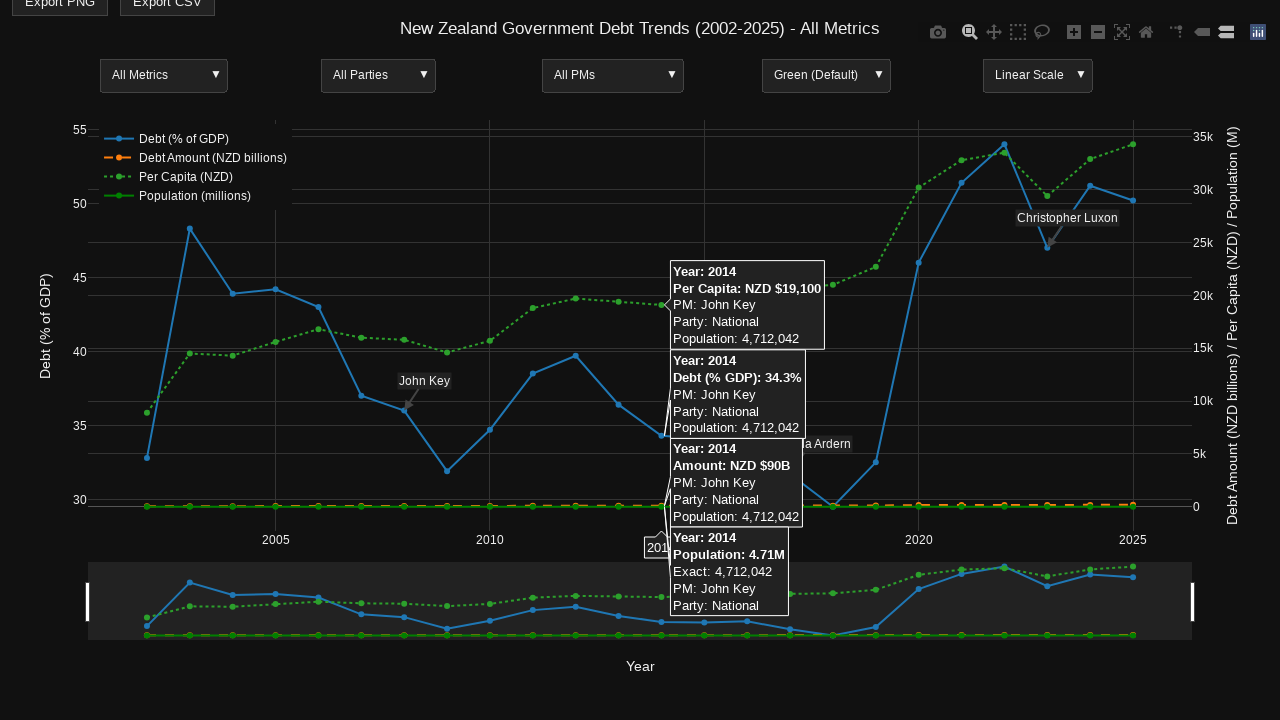

Clicked pan mode button to activate pan interaction at (994, 32) on .modebar-btn[data-title*='pan' i] >> nth=0
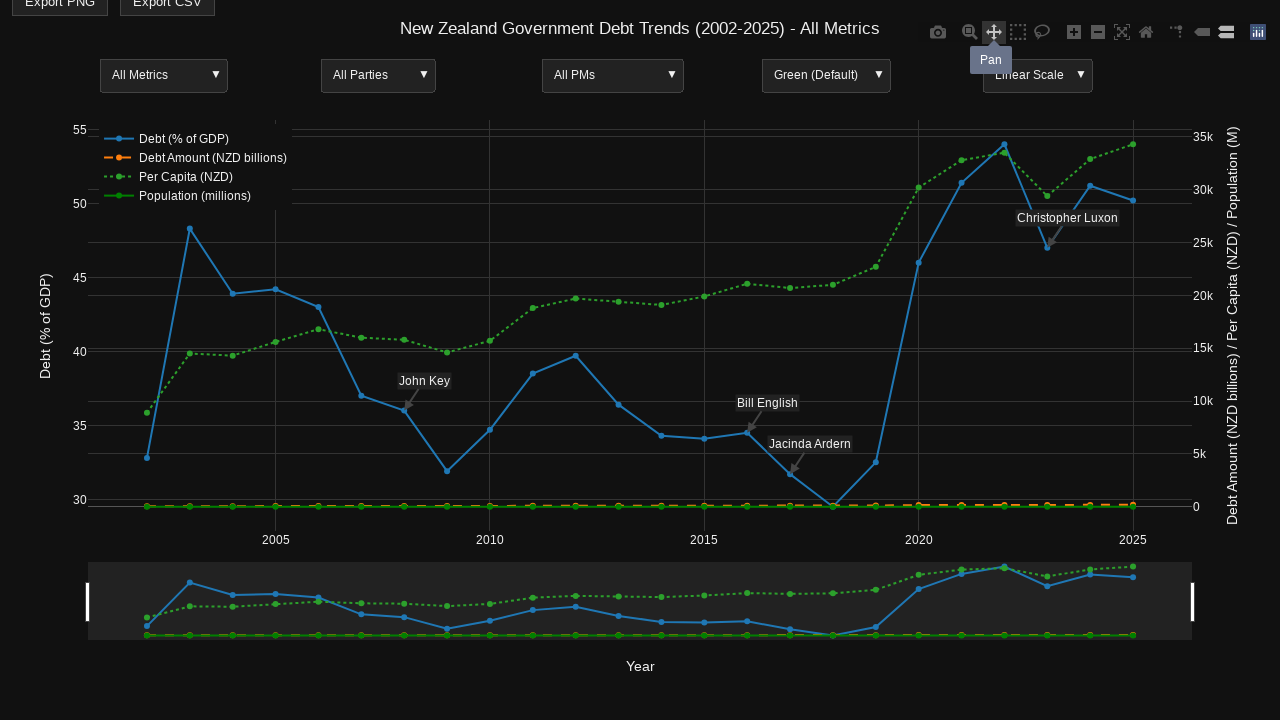

Plot remains interactive after pan mode activation - drag layer visible
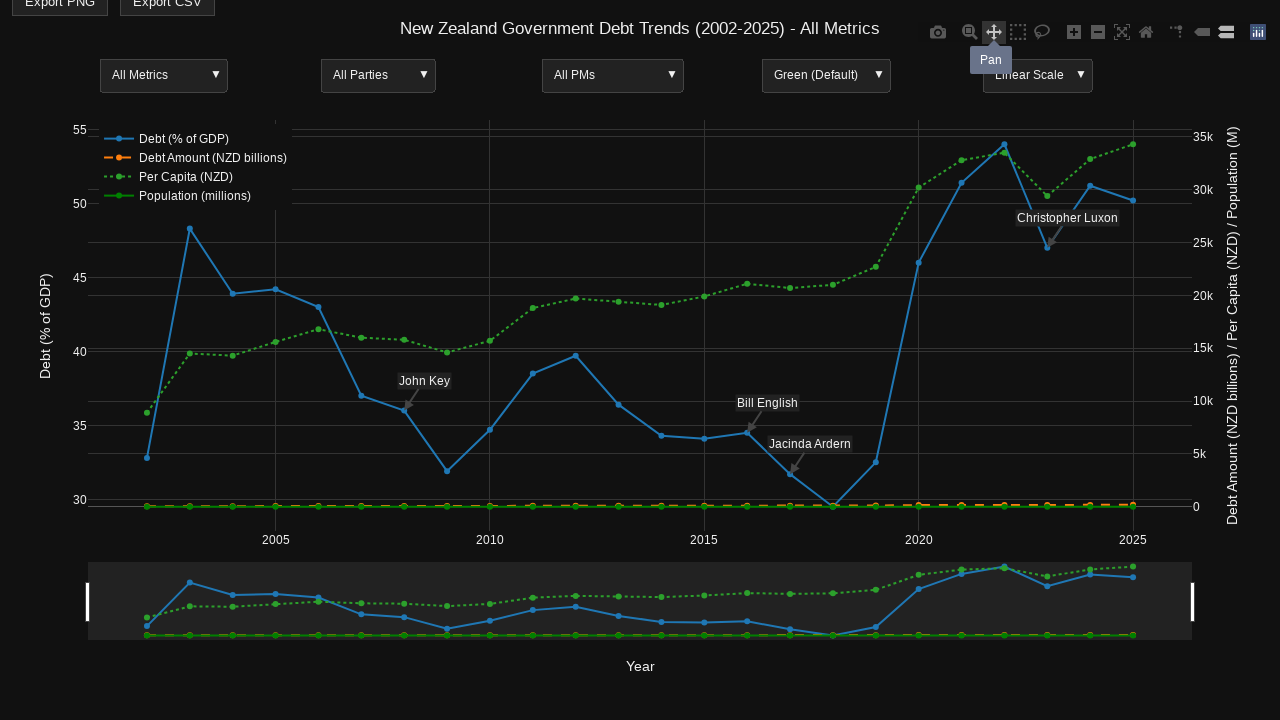

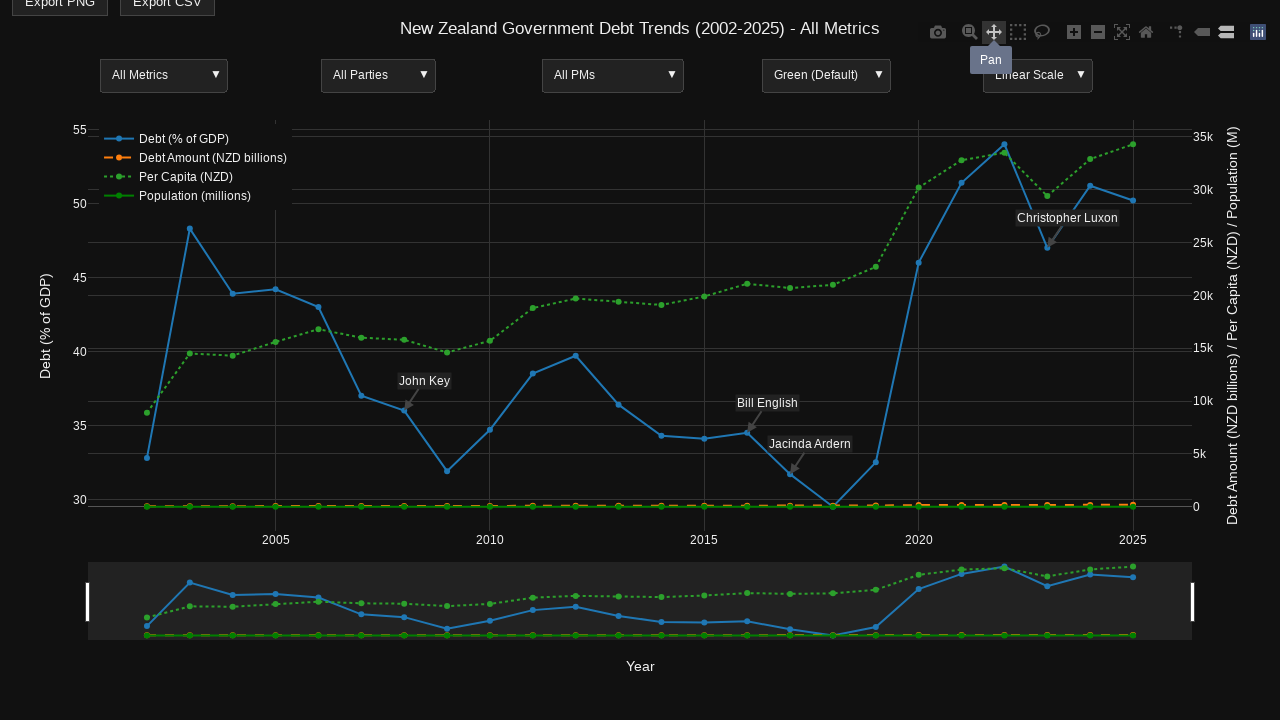